Verifies the title of the Daraz Bangladesh website homepage

Starting URL: https://www.daraz.com.bd/

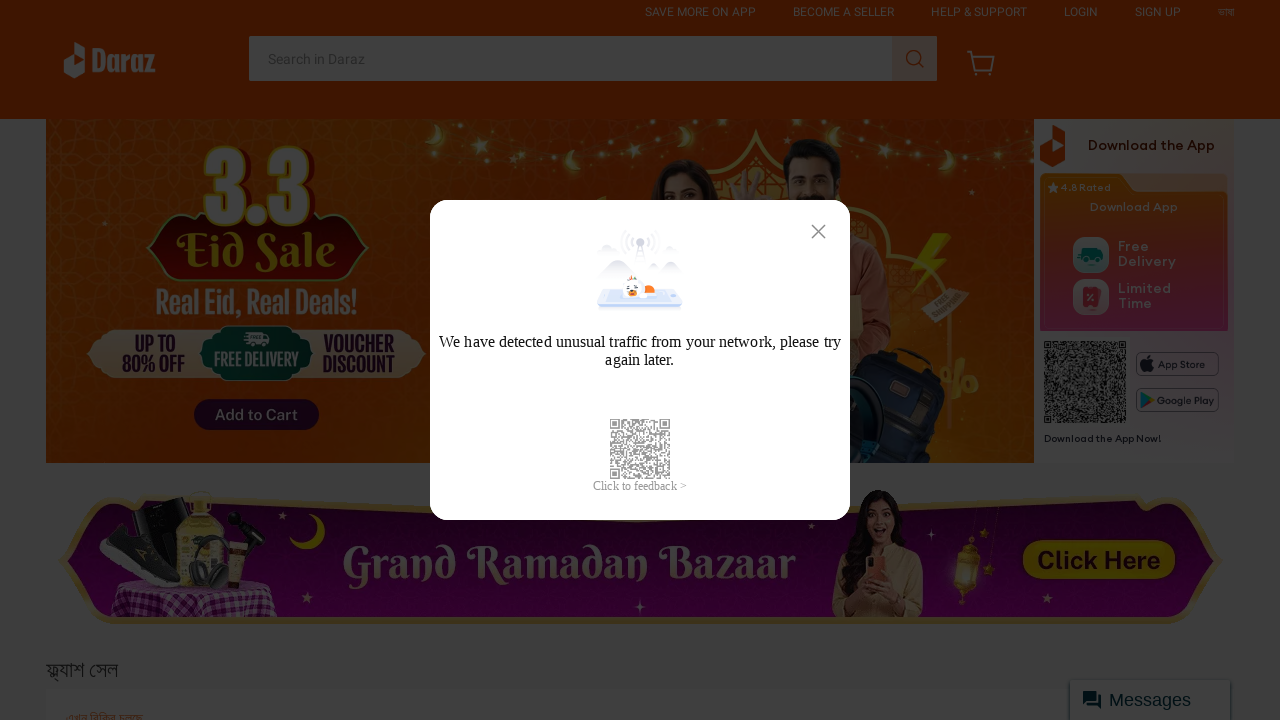

Navigated to Daraz Bangladesh homepage
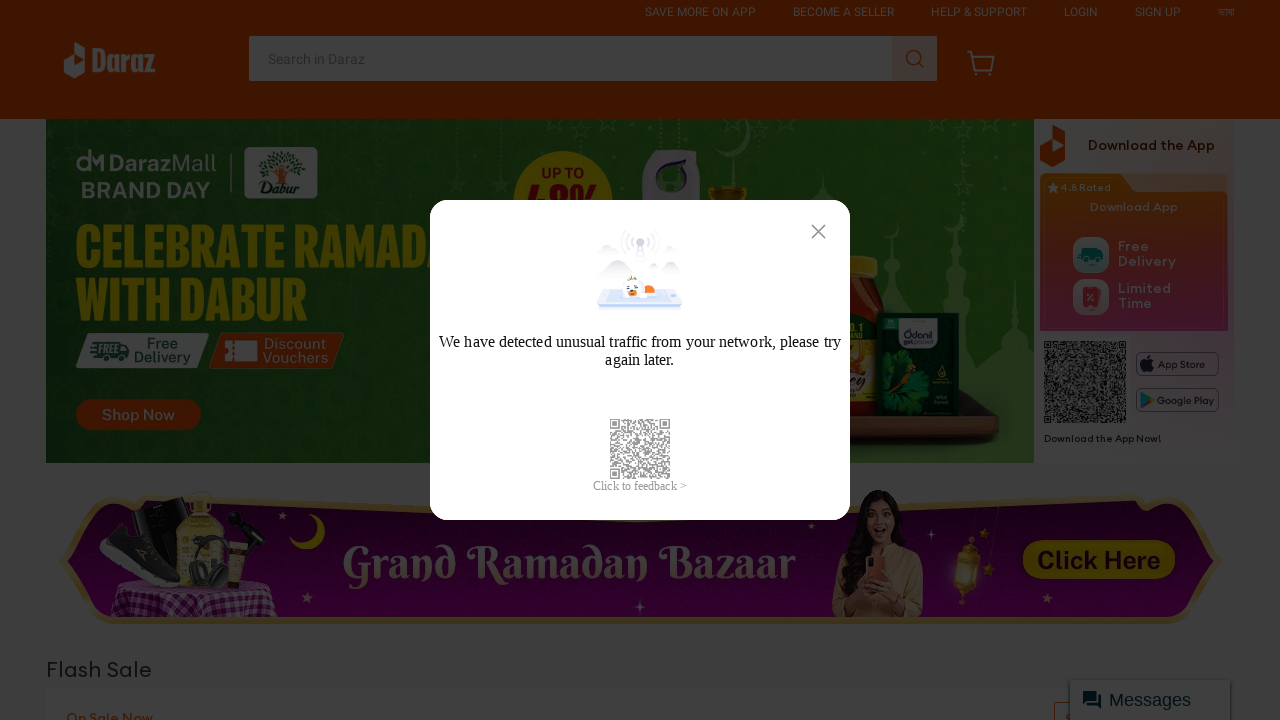

Verified page title matches expected title
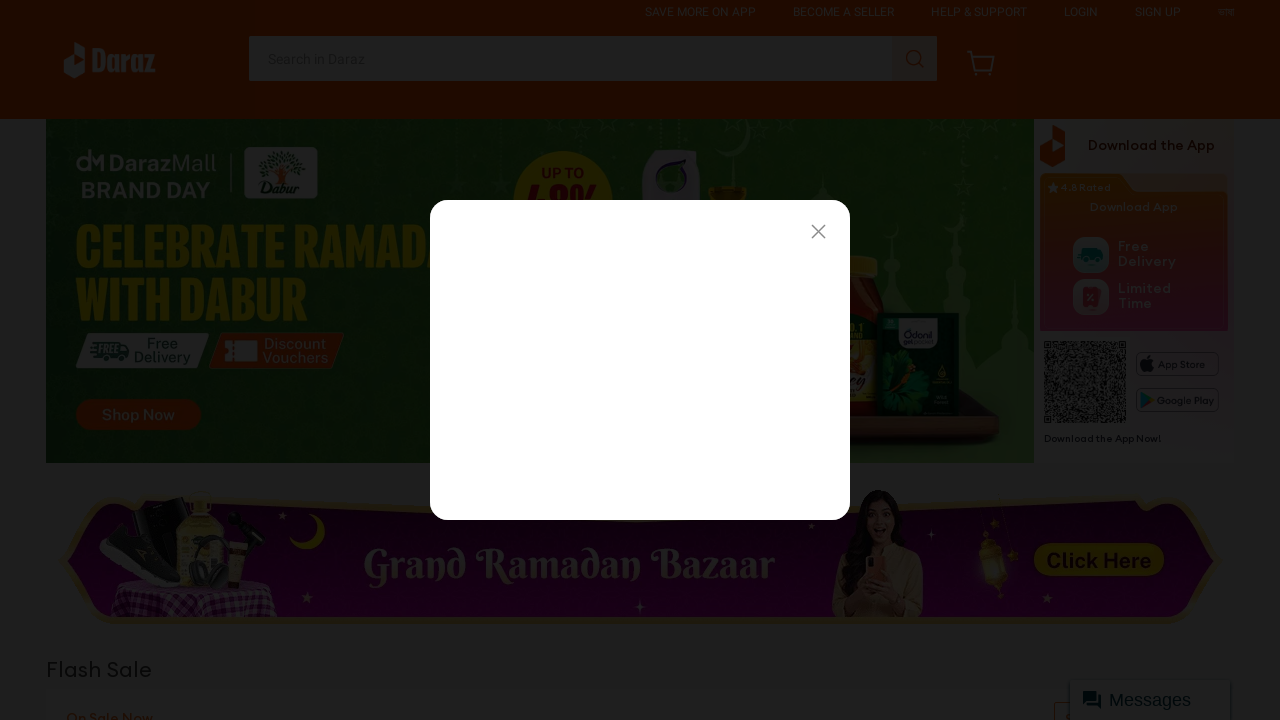

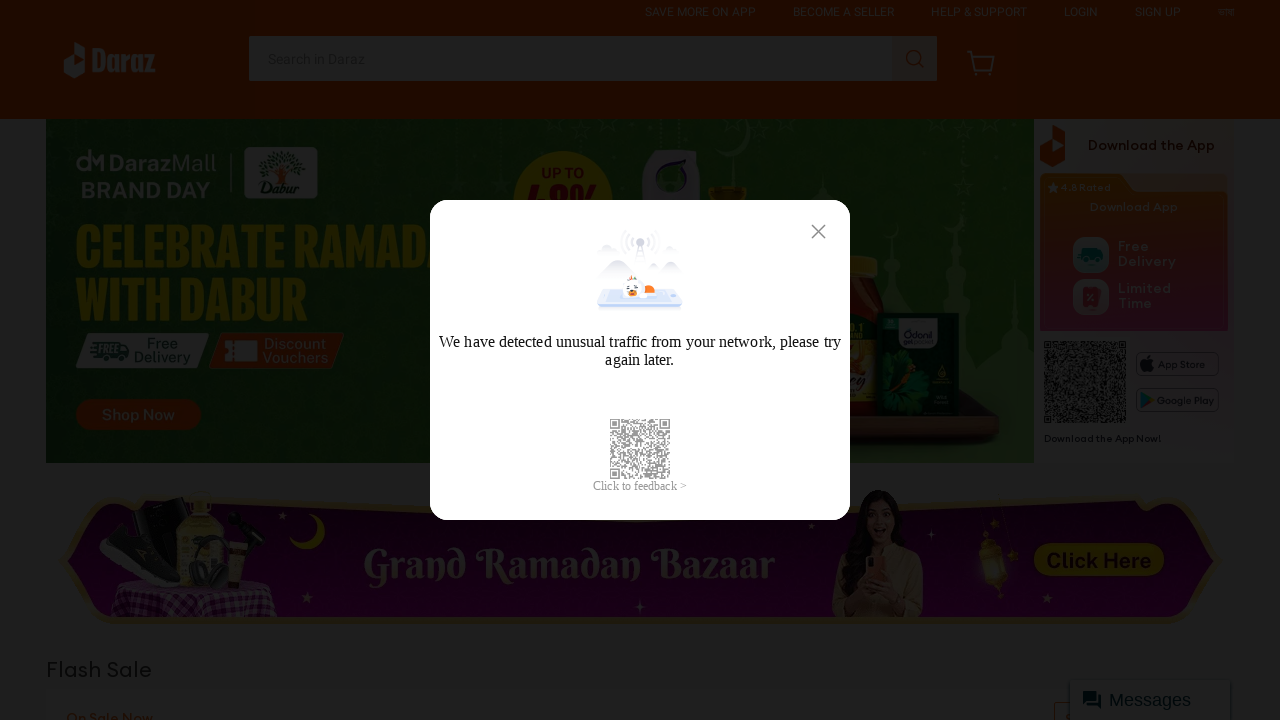